Tests multi-selection dropdown functionality by selecting multiple options (IntelliJ IDEA and NetBeans) from a dropdown list, then deselecting one option

Starting URL: https://www.hyrtutorials.com/p/html-dropdown-elements-practice.html

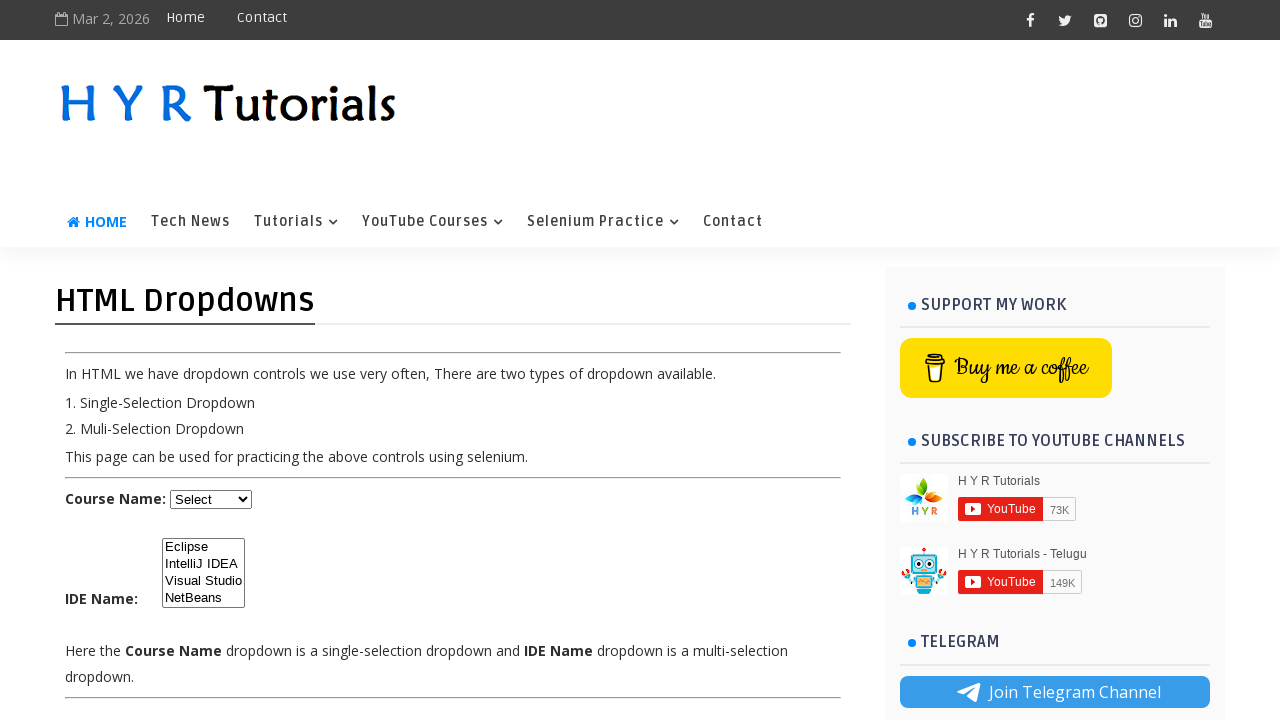

Located the multi-select dropdown element with id 'ide'
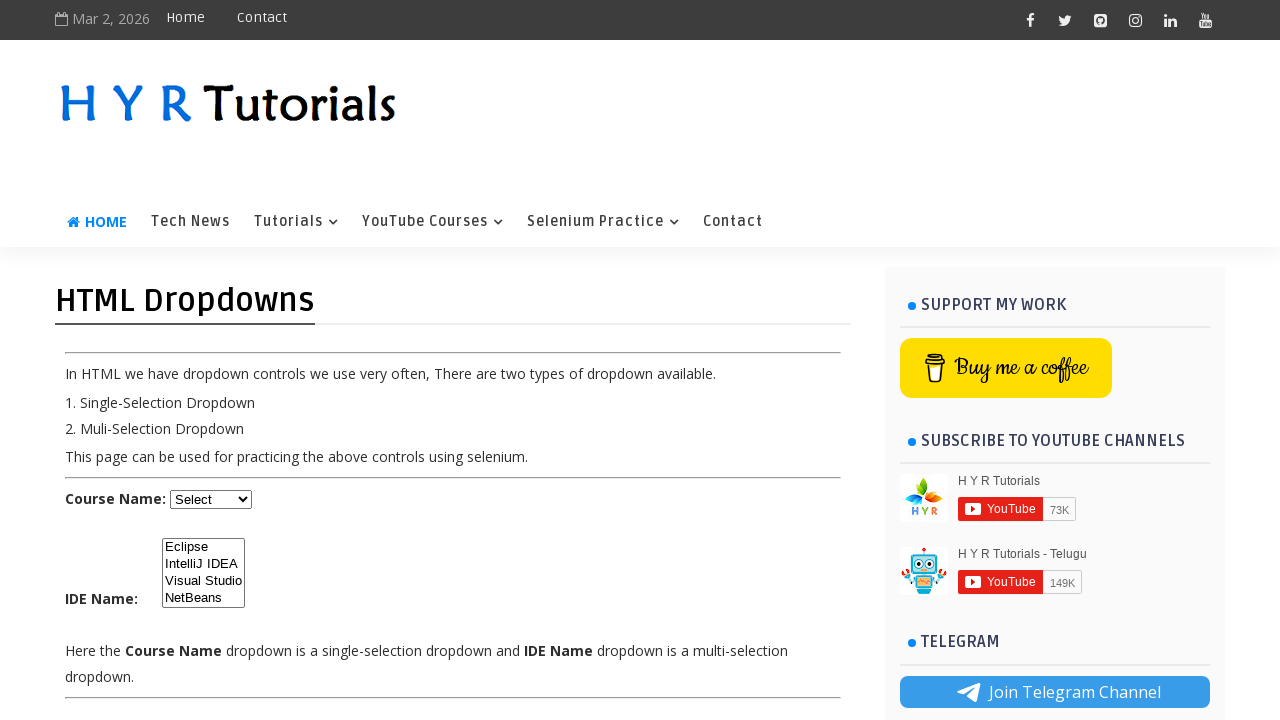

Selected 'IntelliJ IDEA' option from the dropdown on select#ide
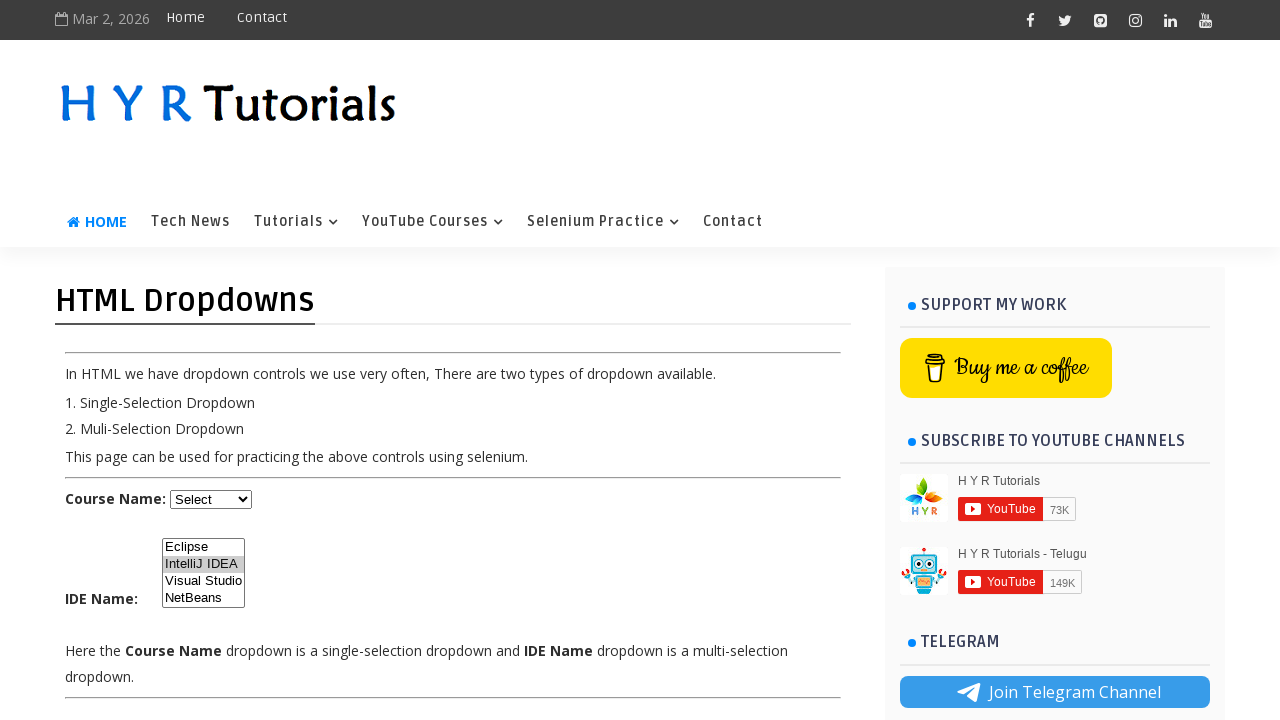

Selected 'NetBeans' option from the dropdown (both options now selected) on select#ide
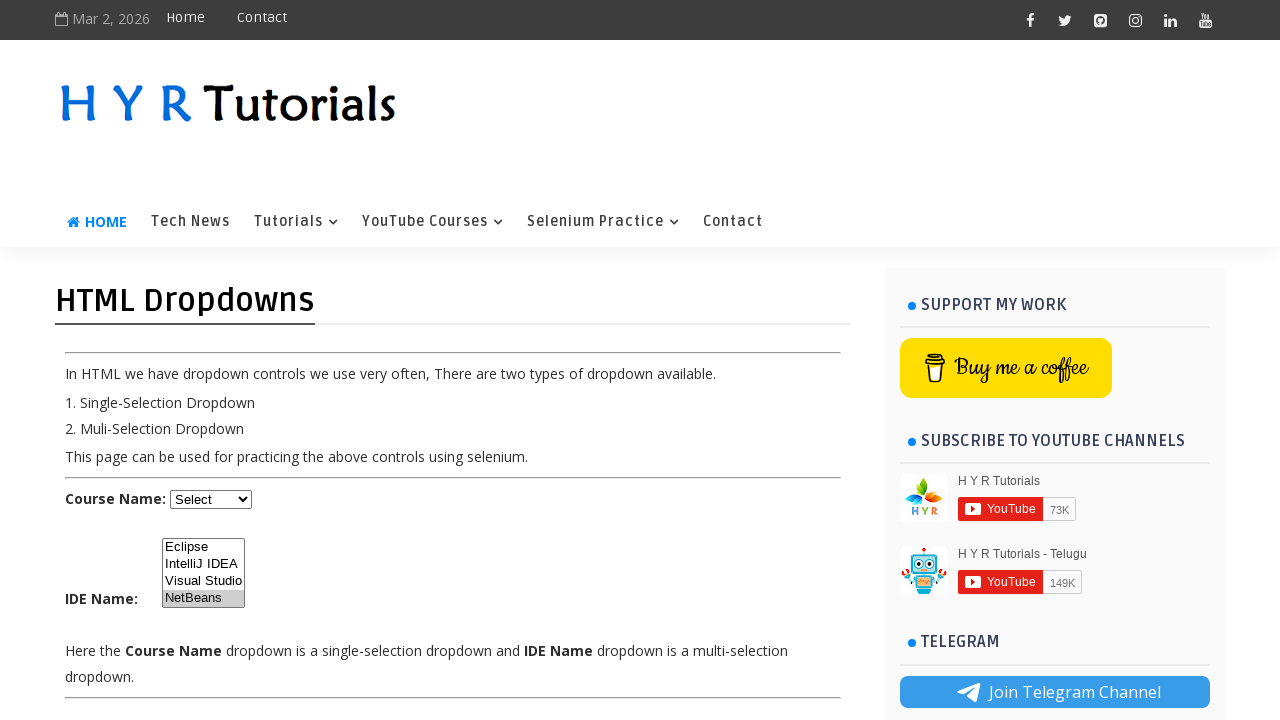

Waited 1 second to observe the multi-selection
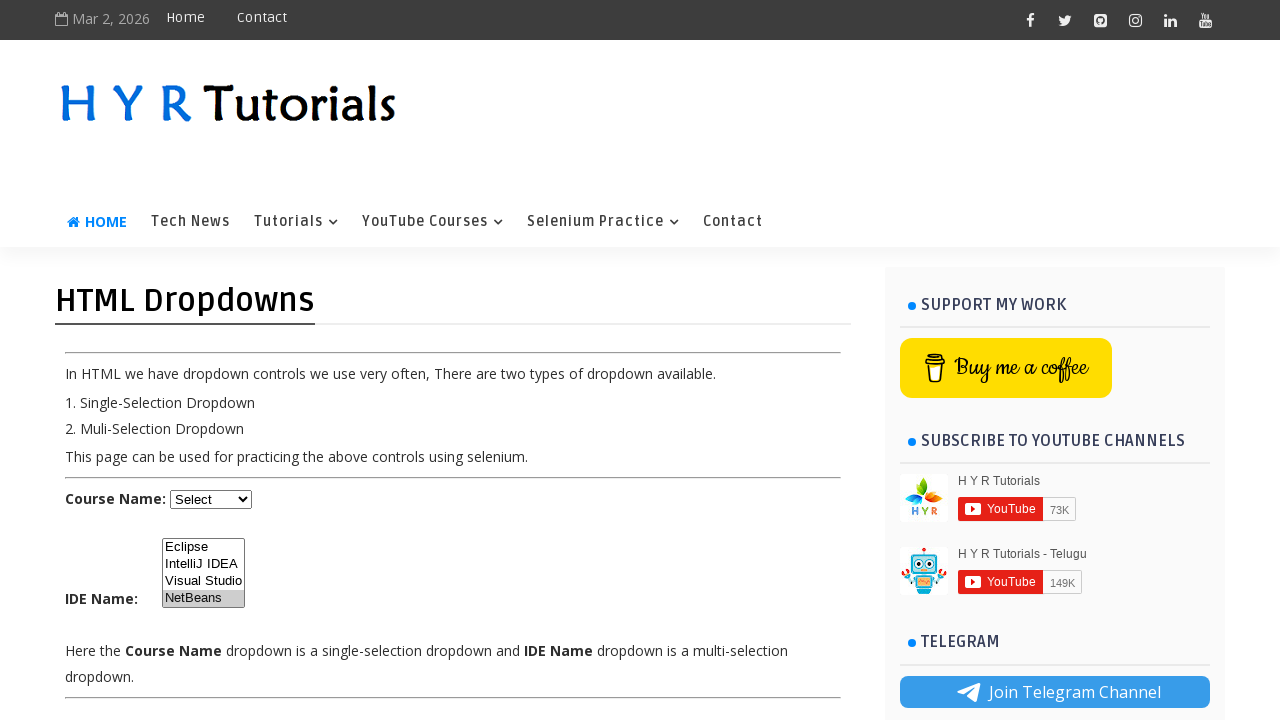

Deselected 'IntelliJ IDEA' by selecting only 'NetBeans' on select#ide
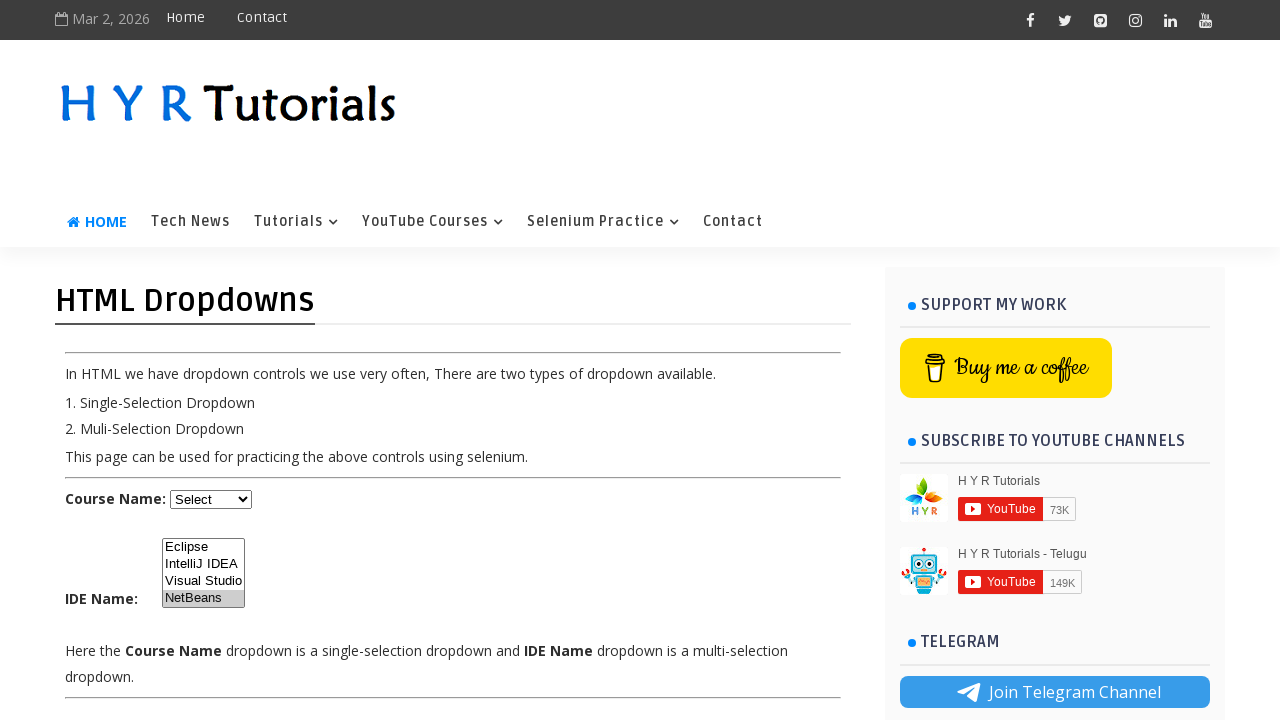

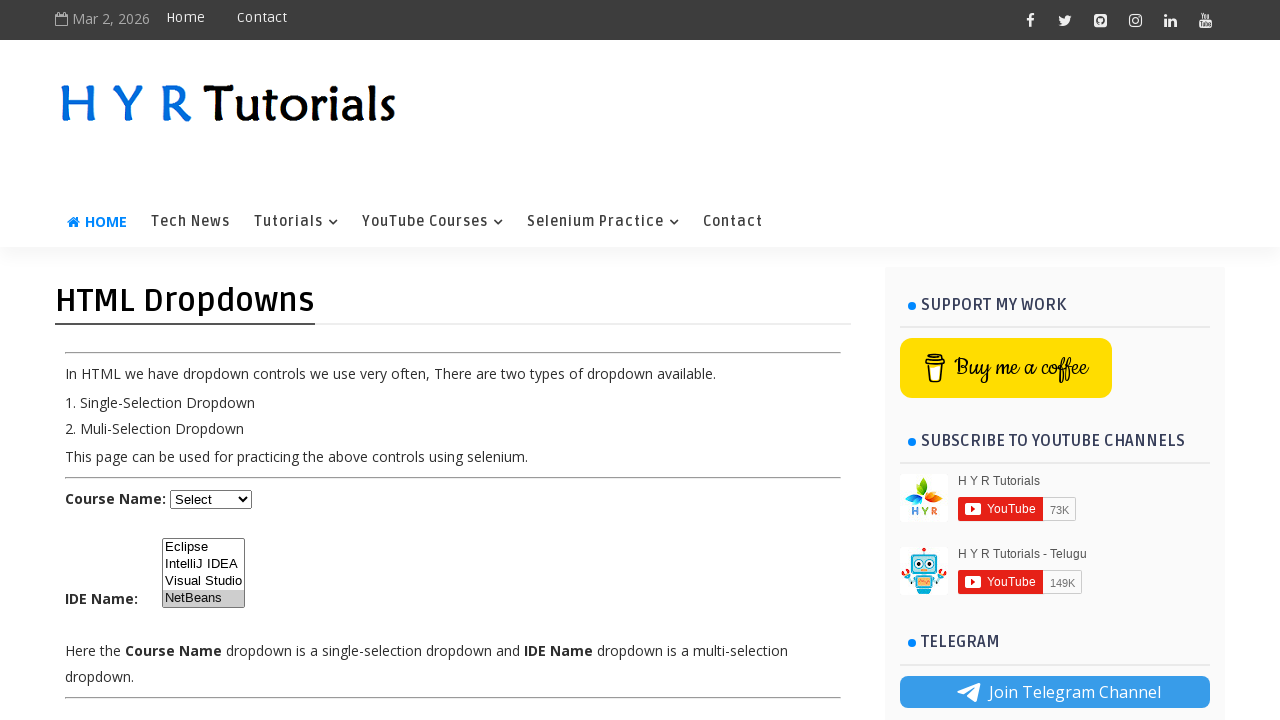